Tests dynamic controls by clicking a button to remove a checkbox and waiting for the confirmation message to appear

Starting URL: https://the-internet.herokuapp.com/dynamic_controls

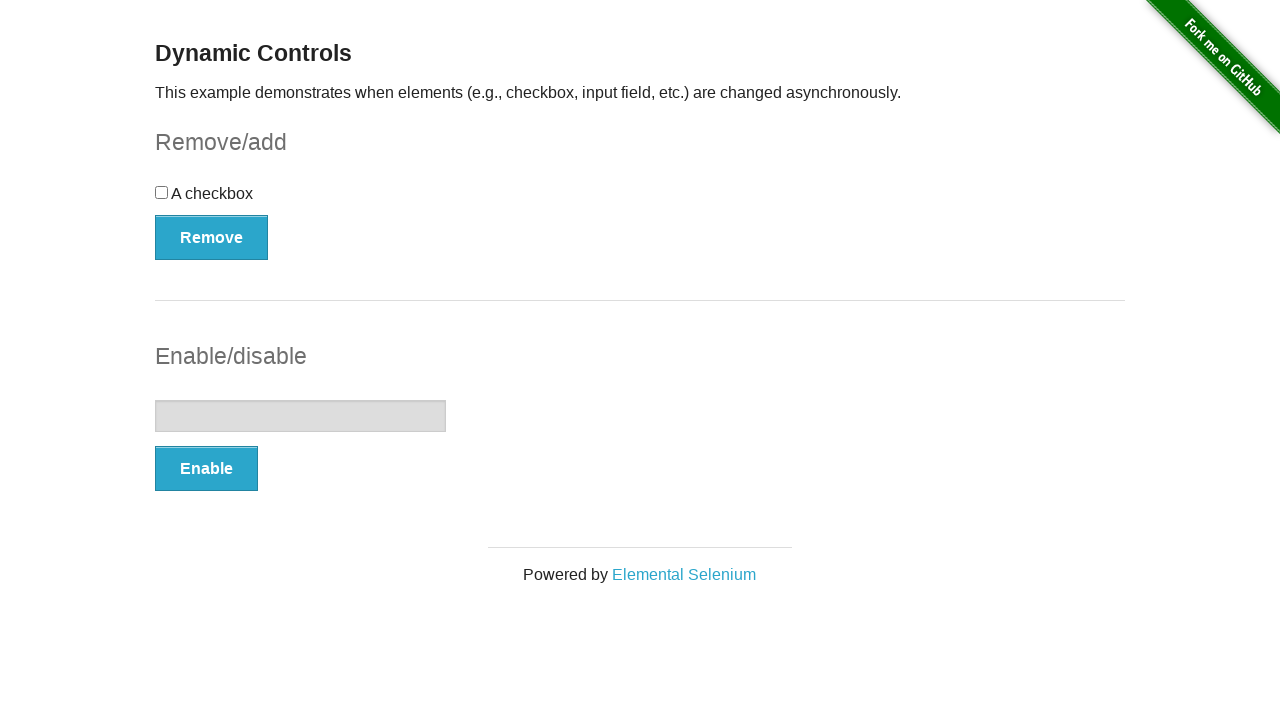

Clicked Remove button to remove the checkbox at (212, 237) on xpath=//*[@id='checkbox-example']/button
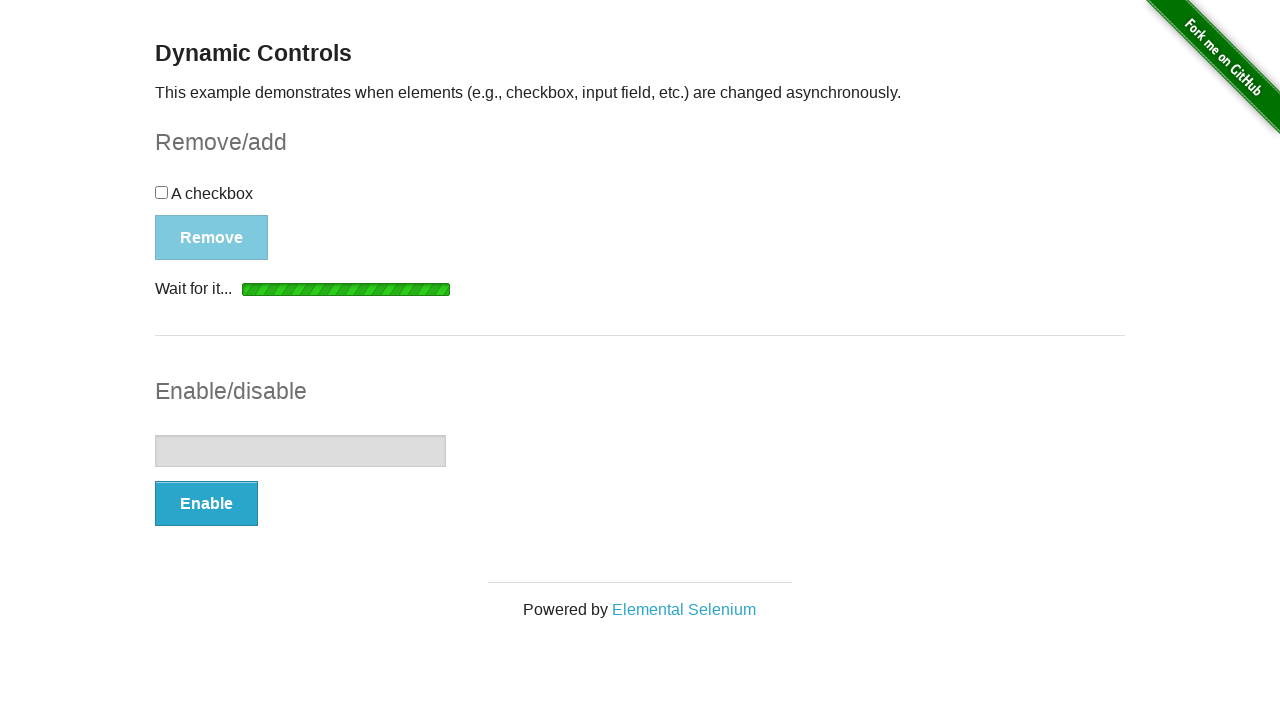

Confirmation message became visible
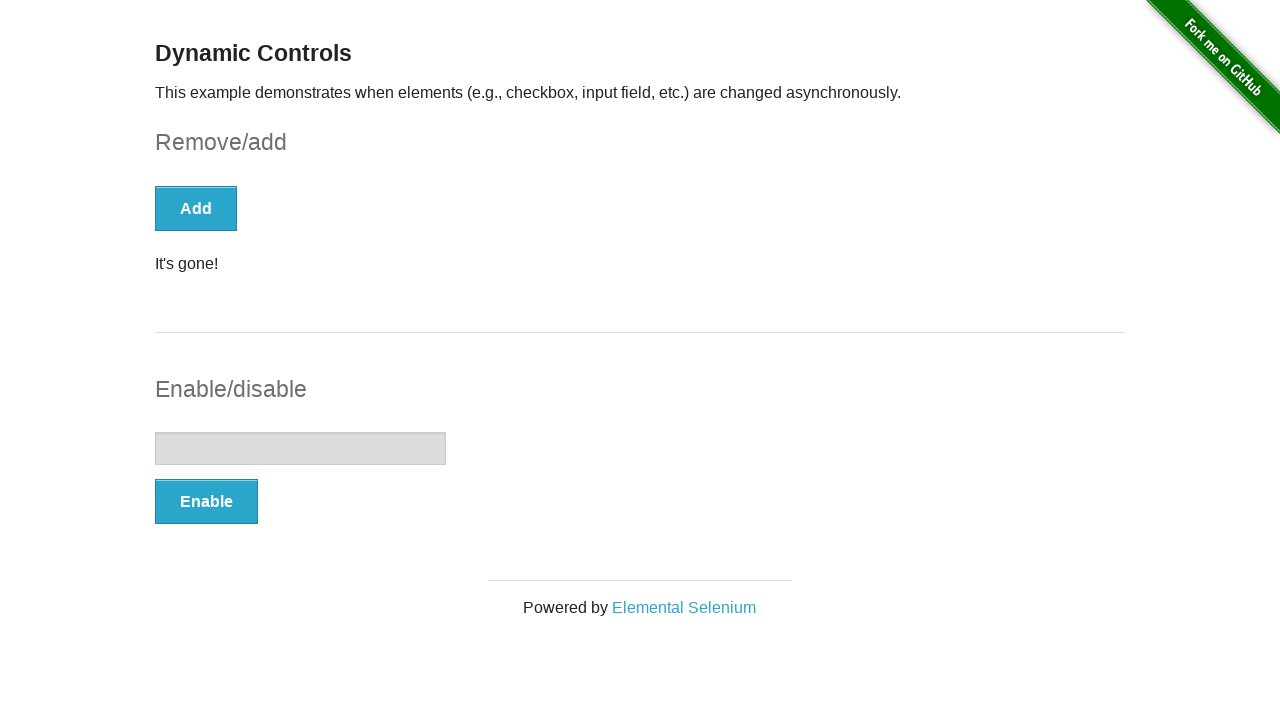

Text changed to "It's gone!" confirming checkbox was removed
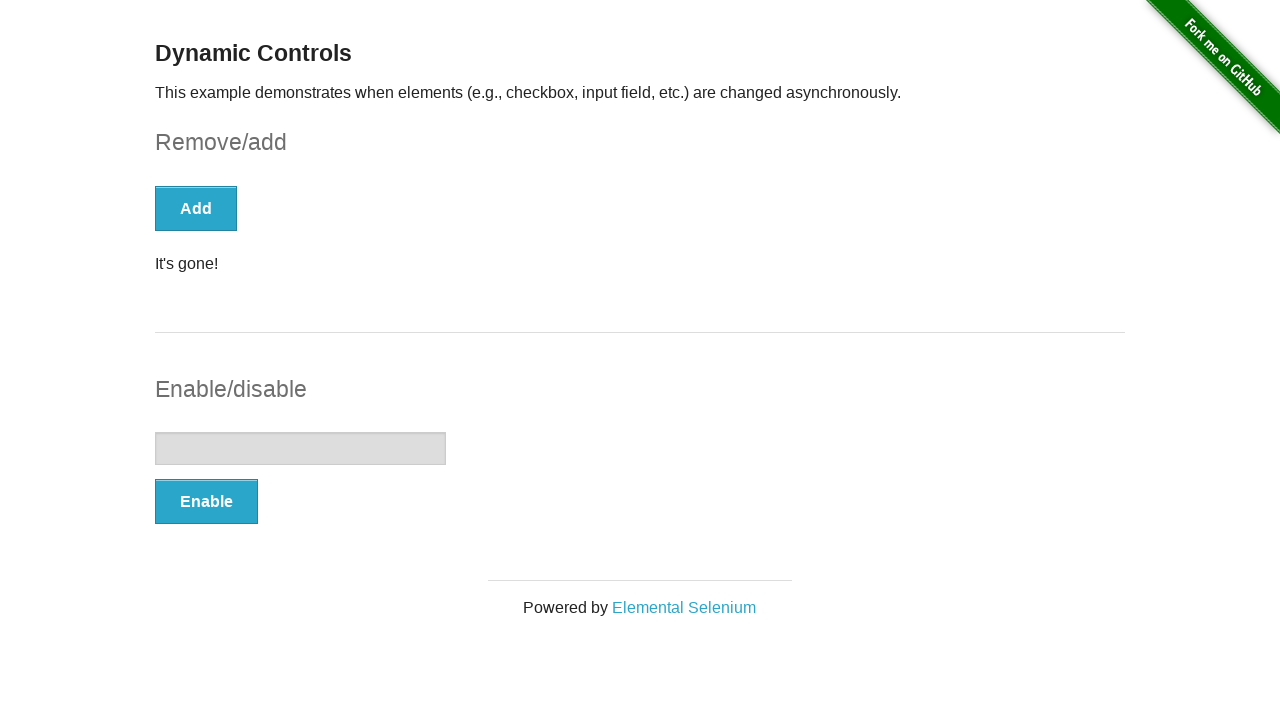

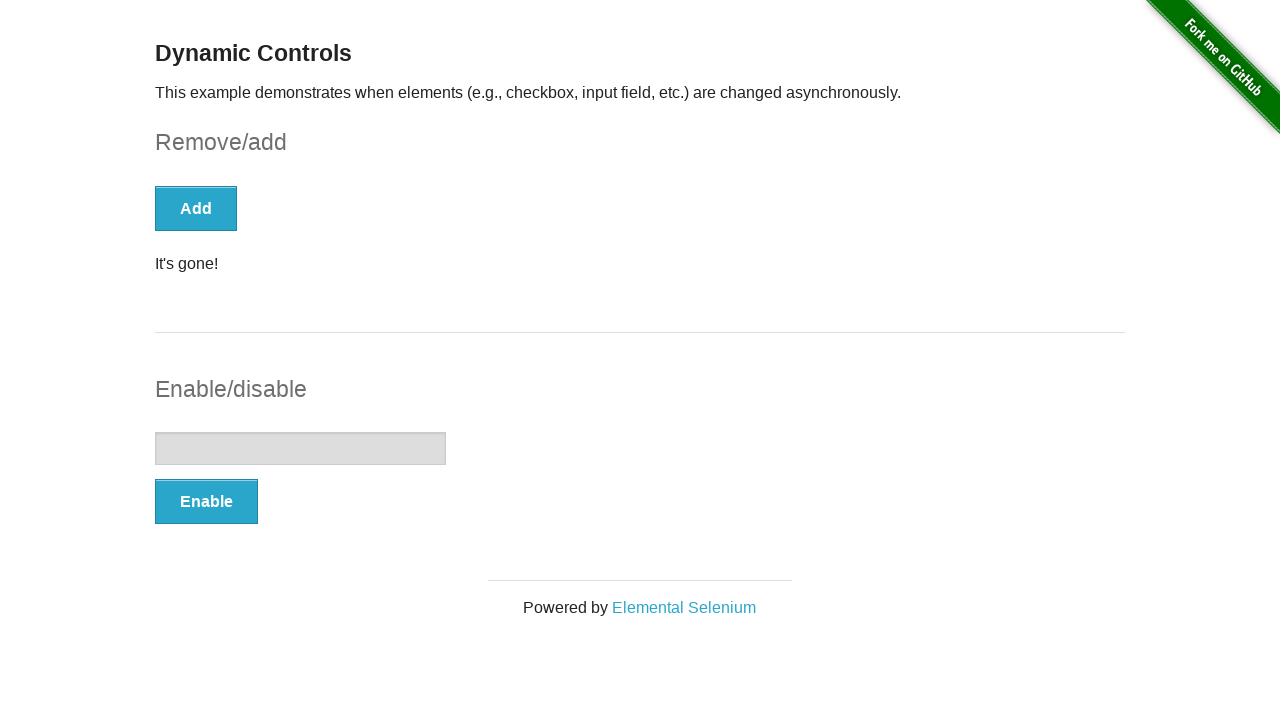